Tests drag and drop functionality by dragging column A to column B and verifying the swap

Starting URL: https://practice.cydeo.com/drag_and_drop

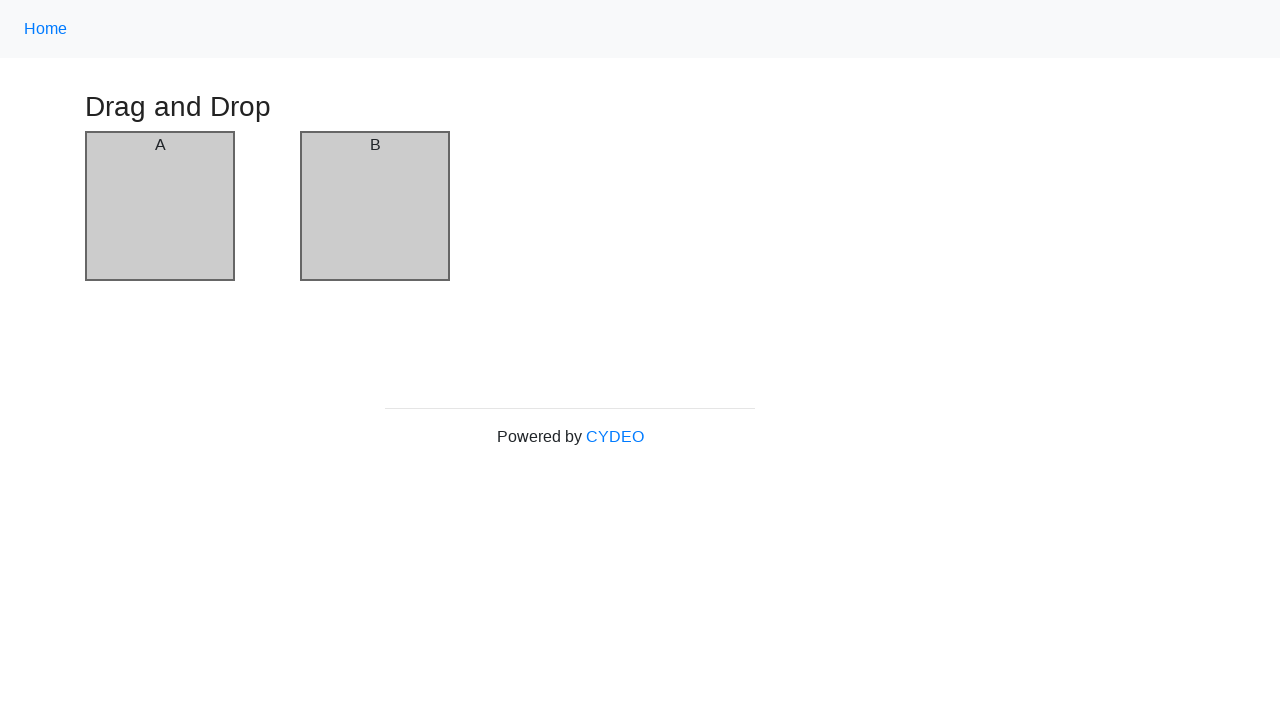

Located source element (column A)
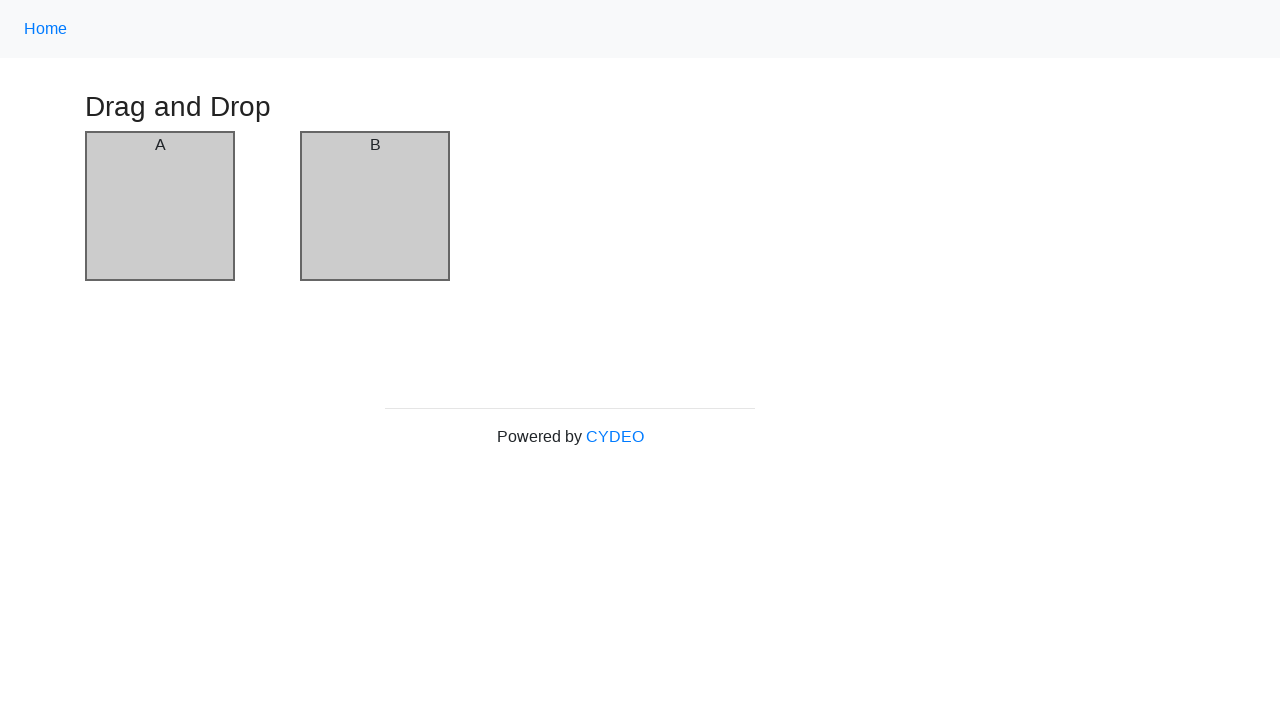

Located target element (column B)
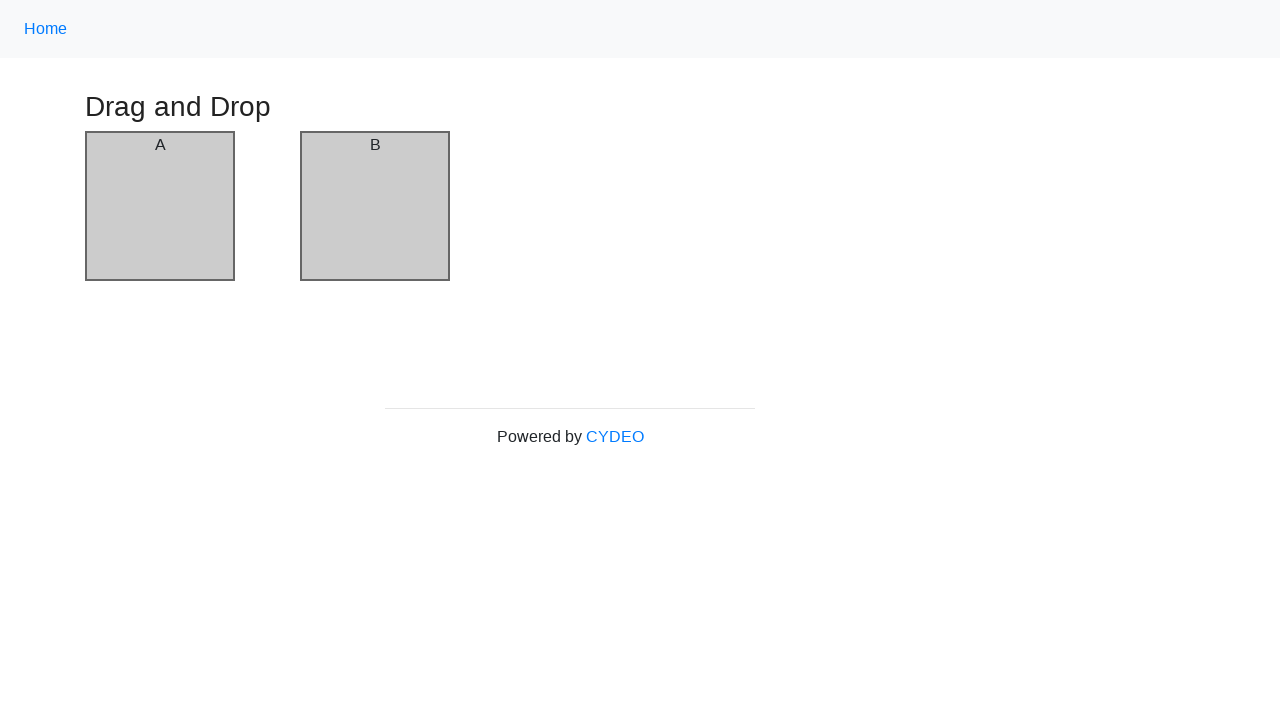

Dragged column A to column B at (375, 206)
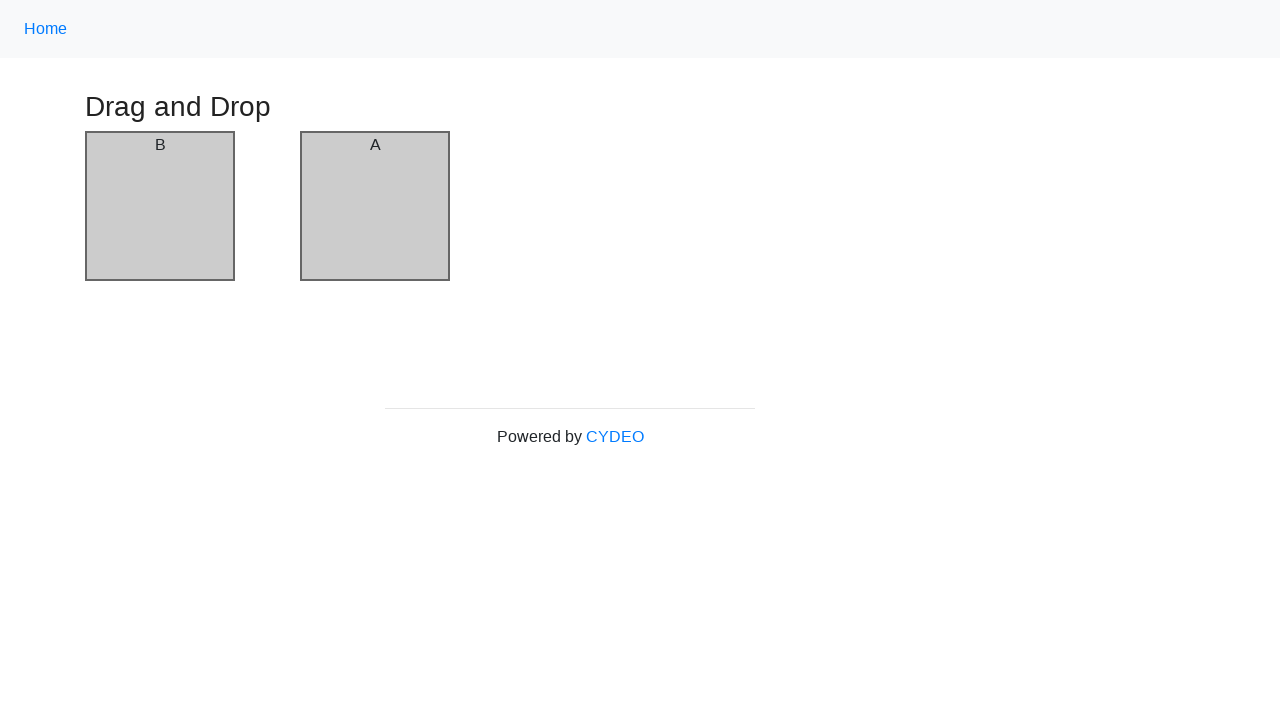

Located all draggable column elements
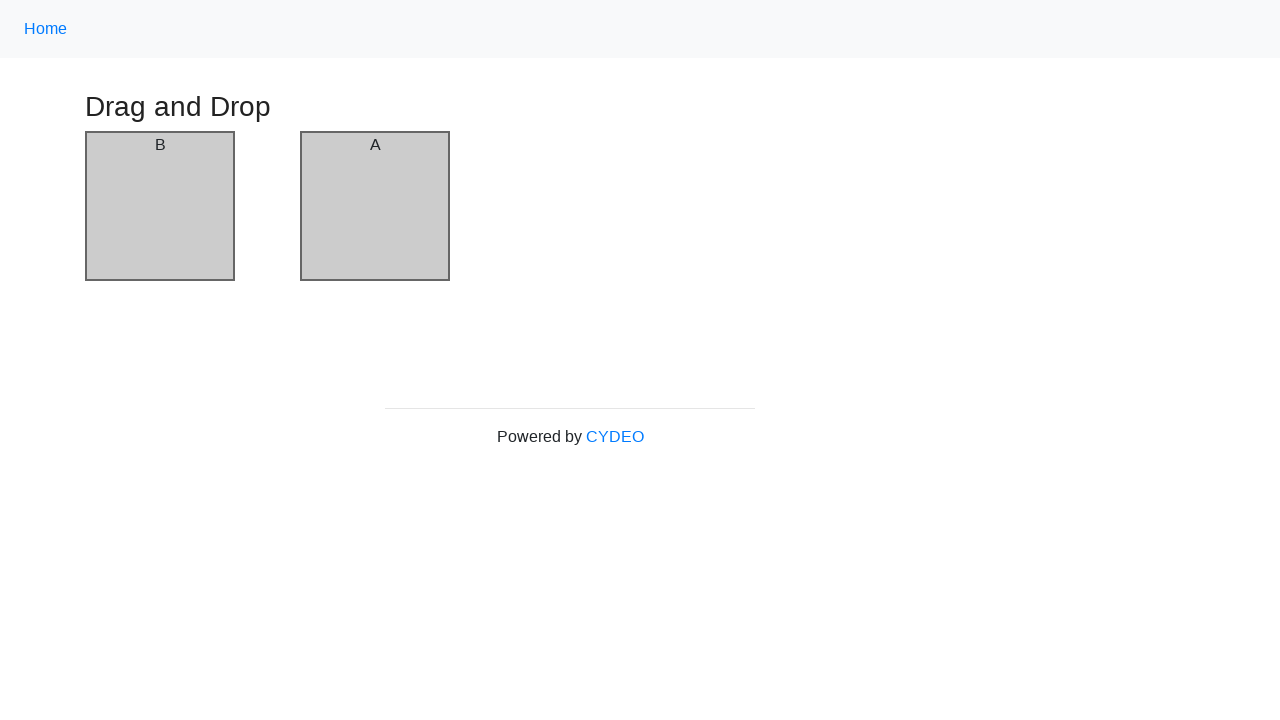

Retrieved text from column 0: 'B'
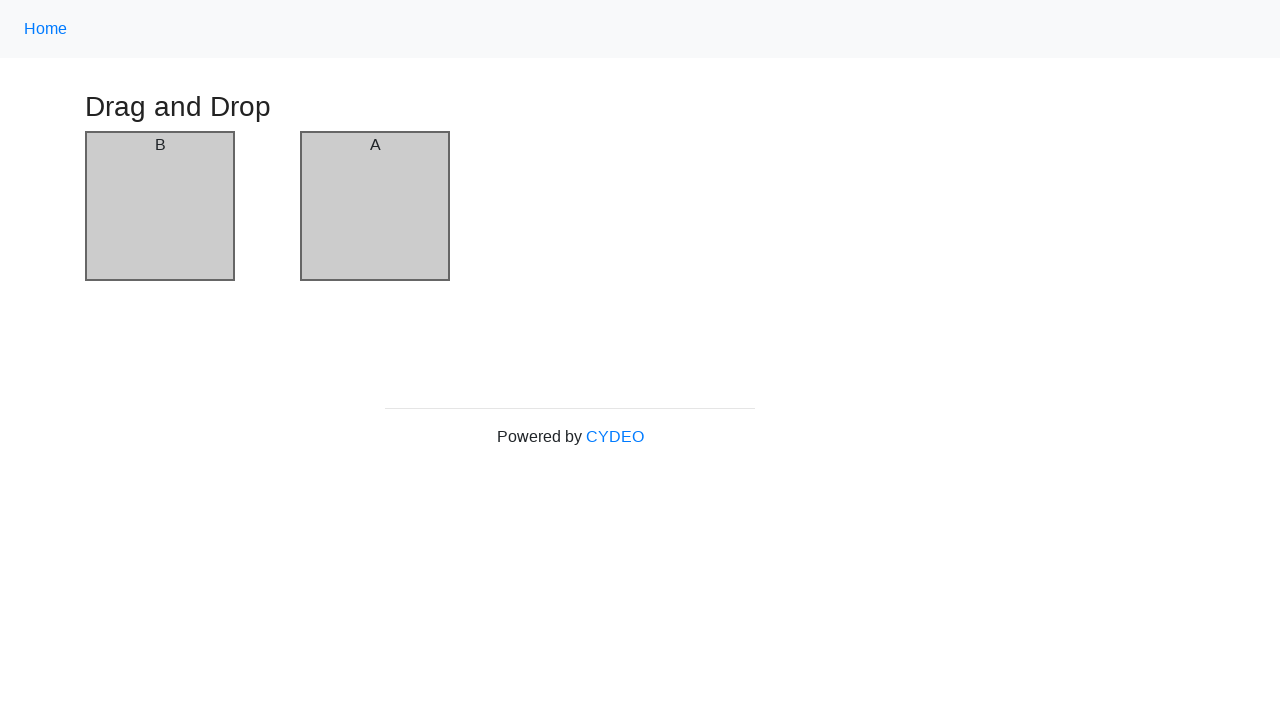

Verified column 0 contains expected text 'B'
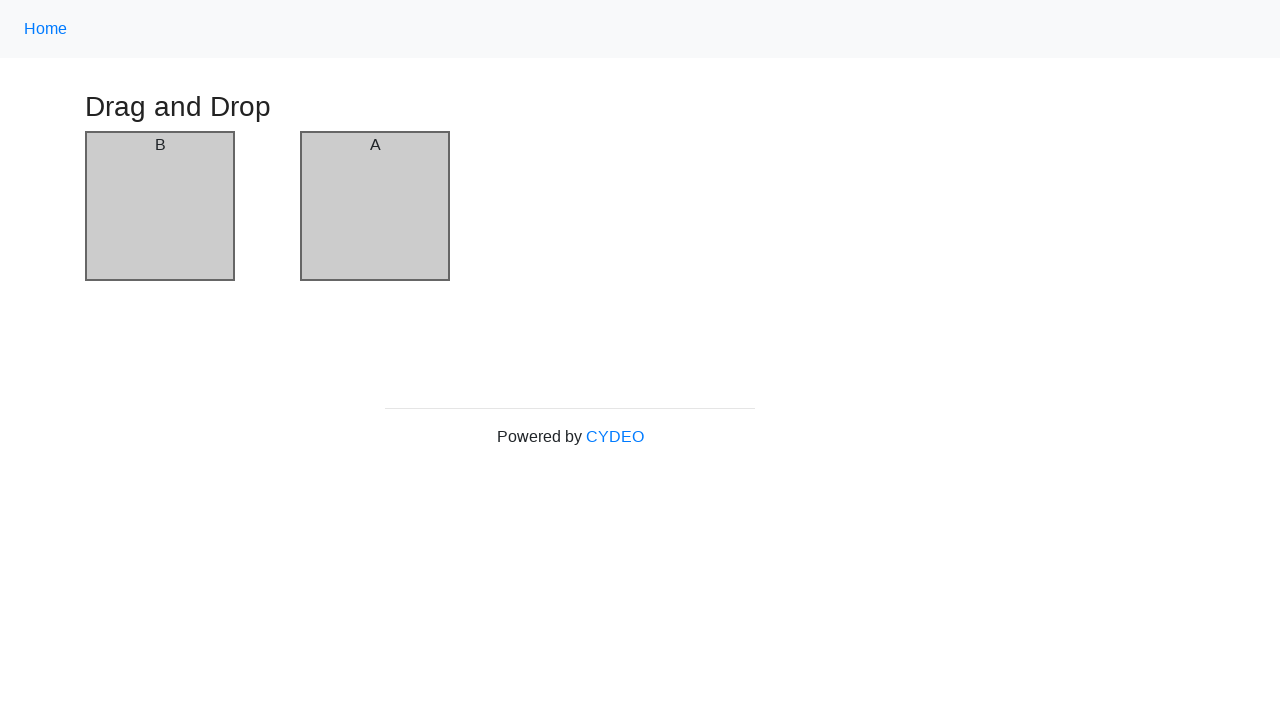

Retrieved text from column 1: 'A'
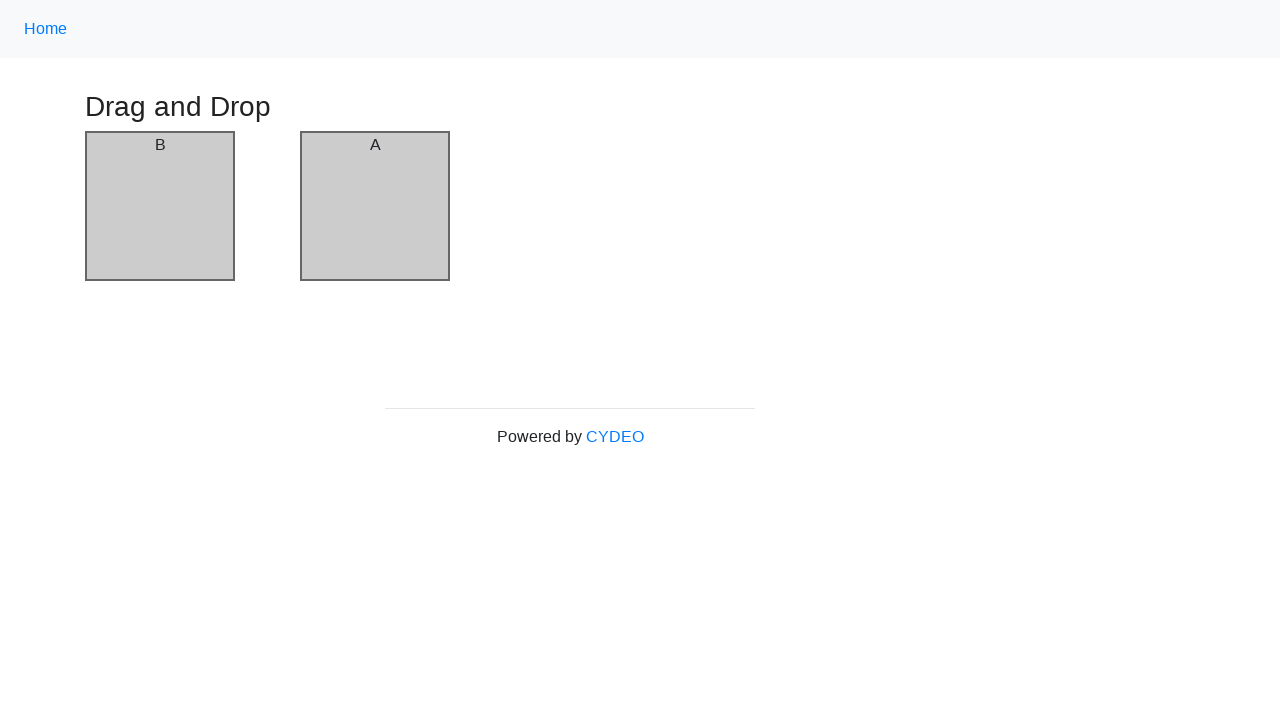

Verified column 1 contains expected text 'A'
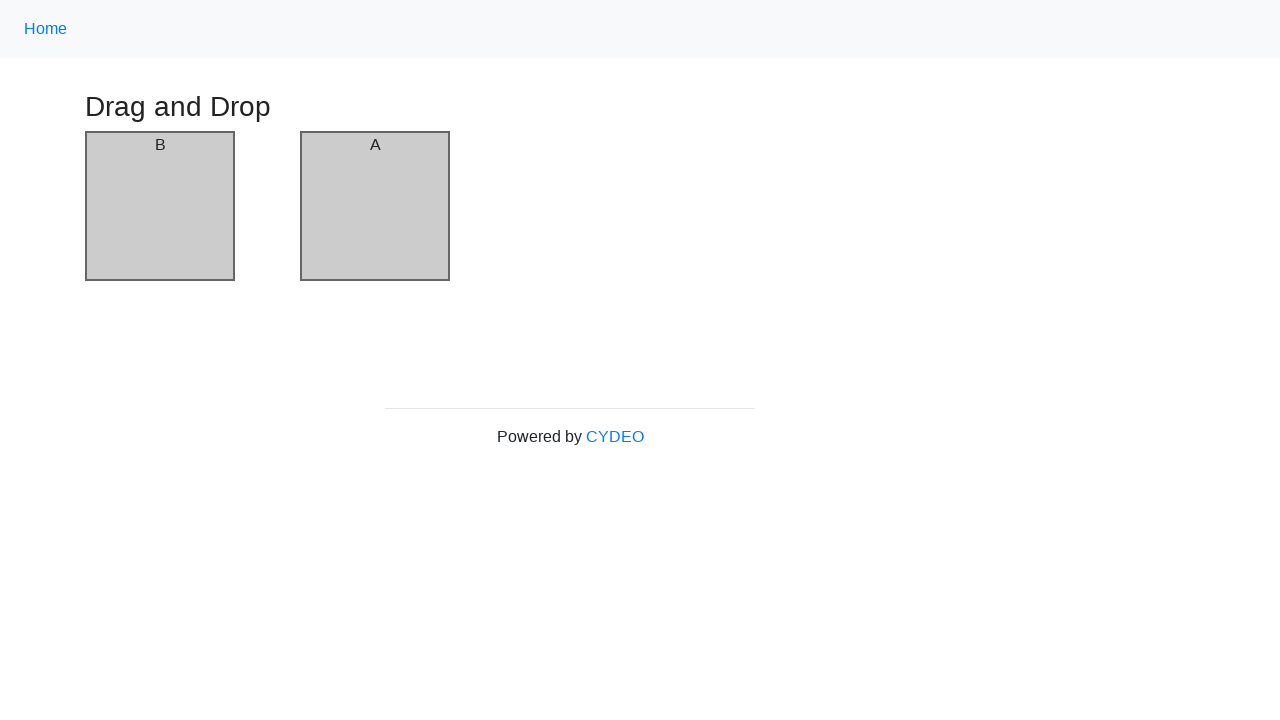

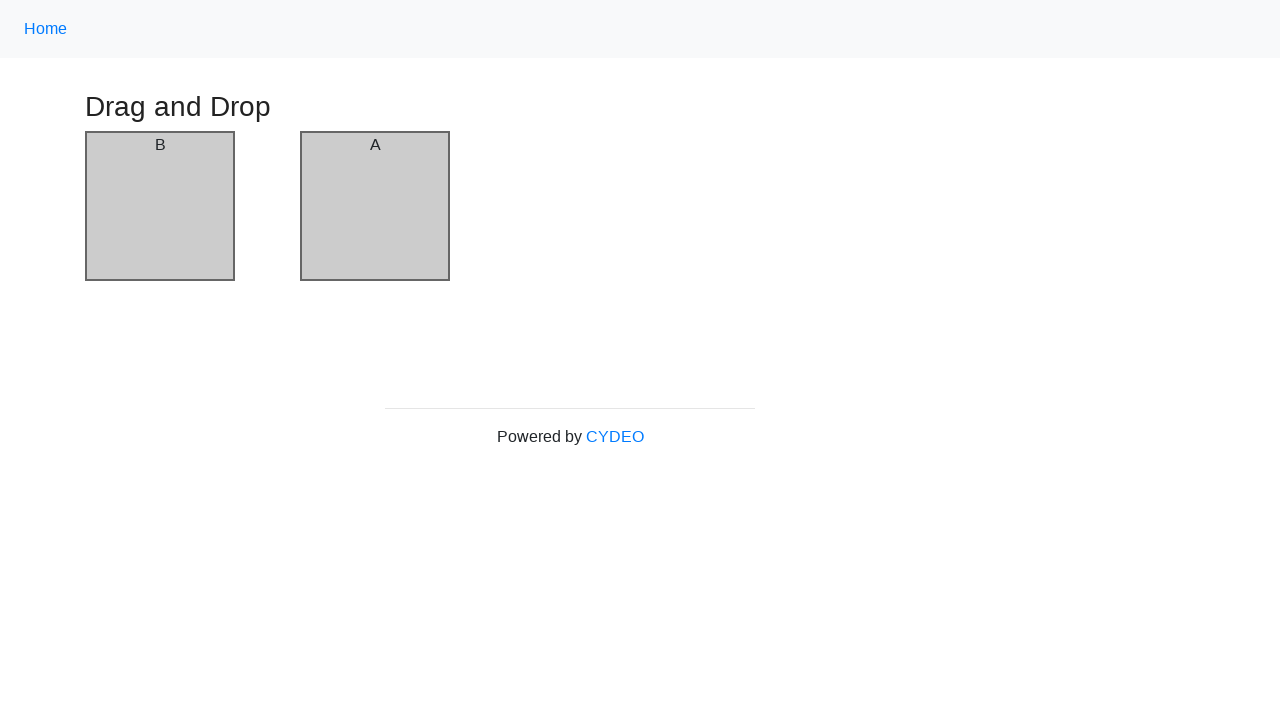